Extracts and verifies the fill color attribute of an SVG rectangle element

Starting URL: https://seleniumbase.io/demo_page/

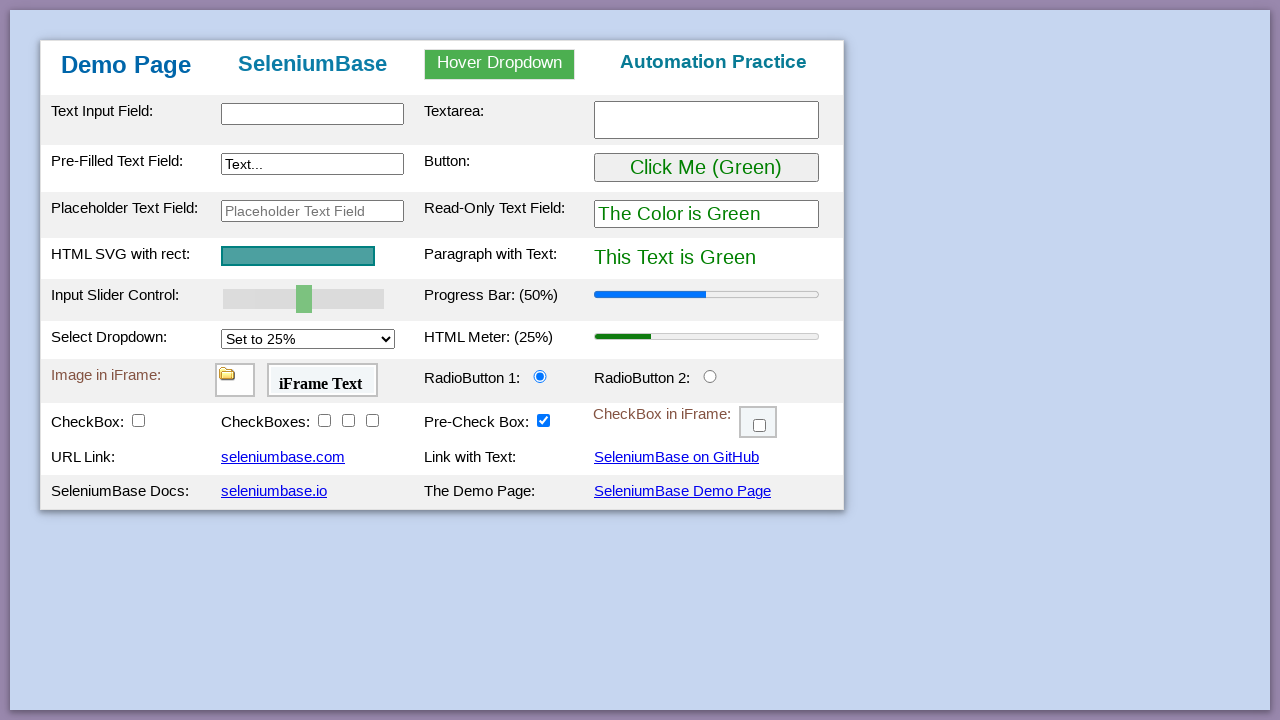

Navigated to https://seleniumbase.io/demo_page/
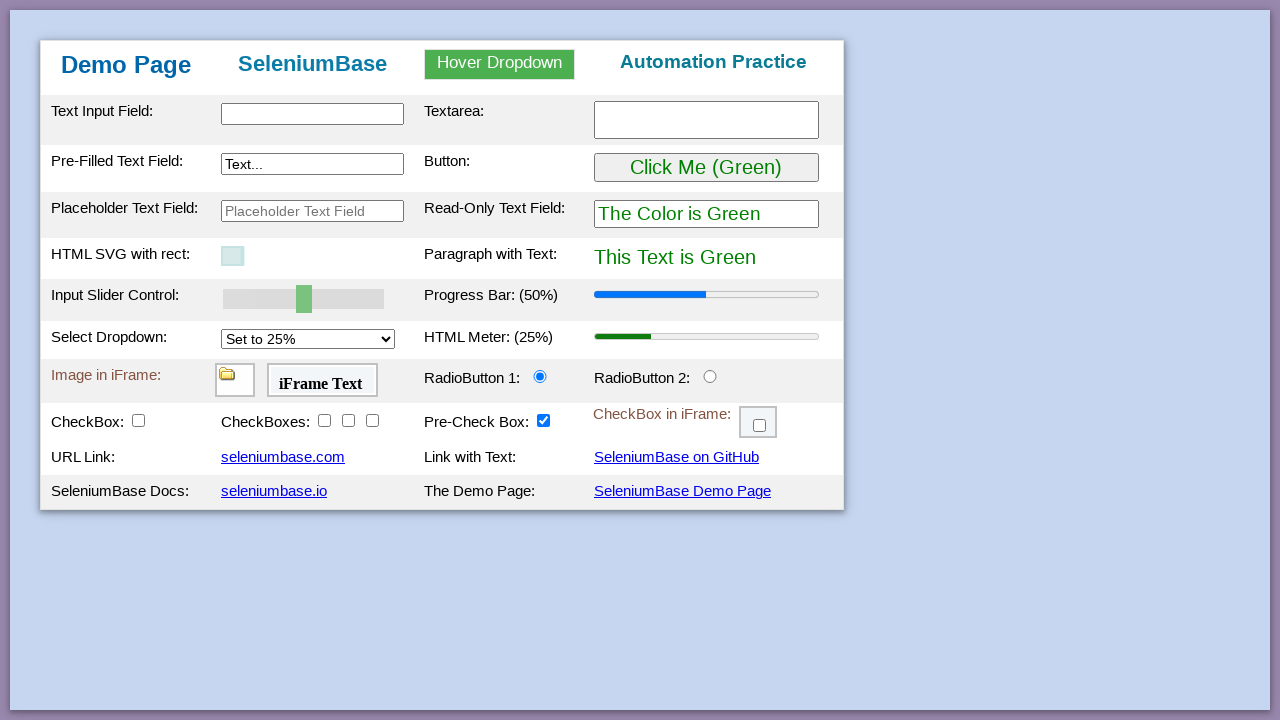

Retrieved fill color attribute from SVG rectangle element
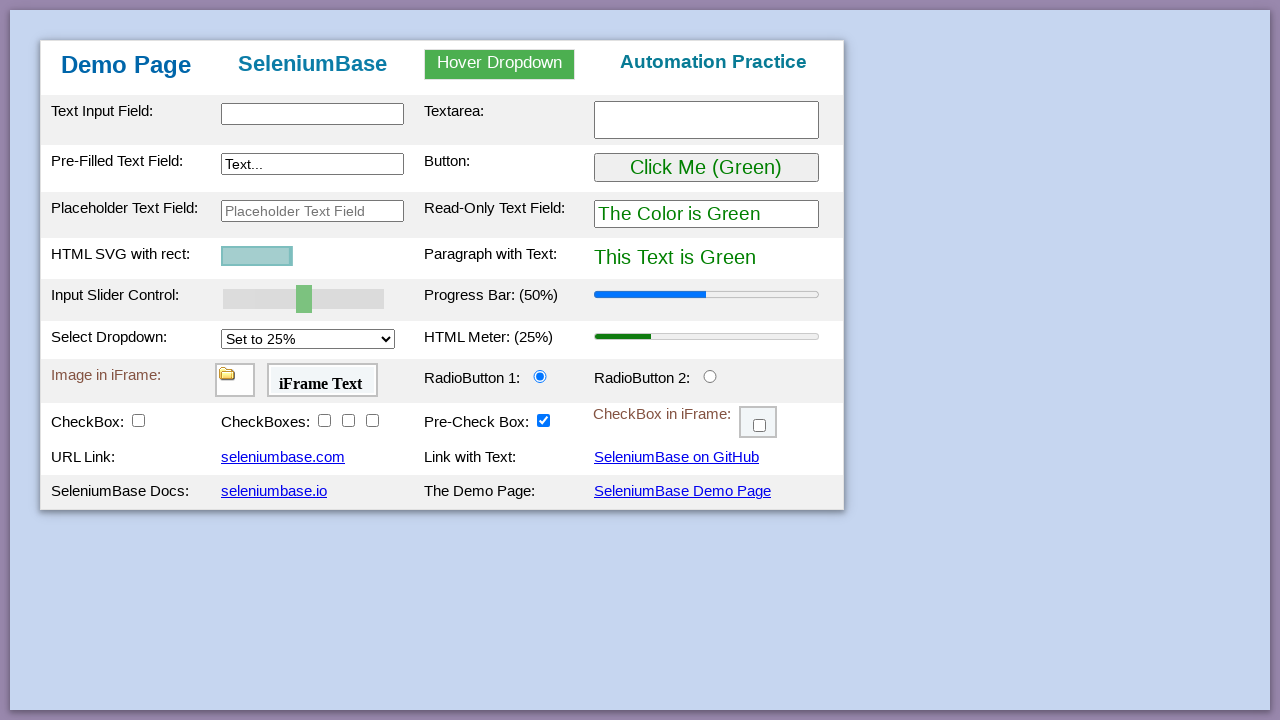

Verified fill color matches expected value #4CA0A0
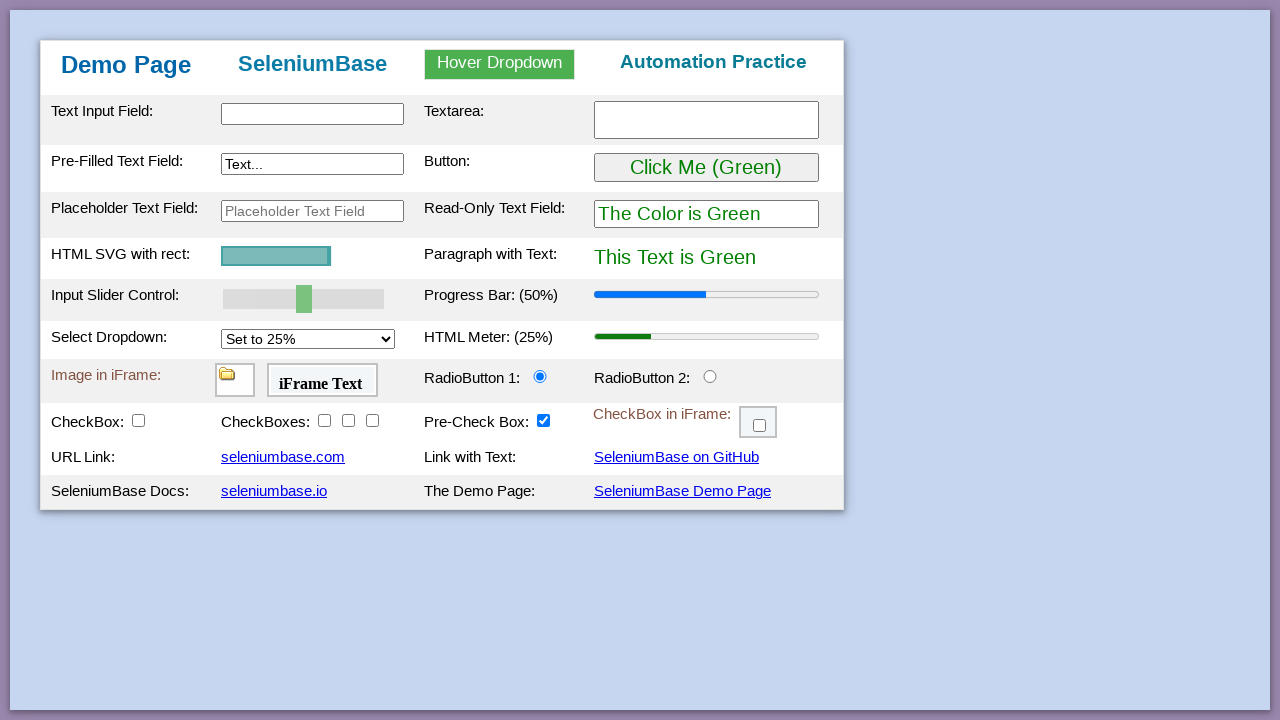

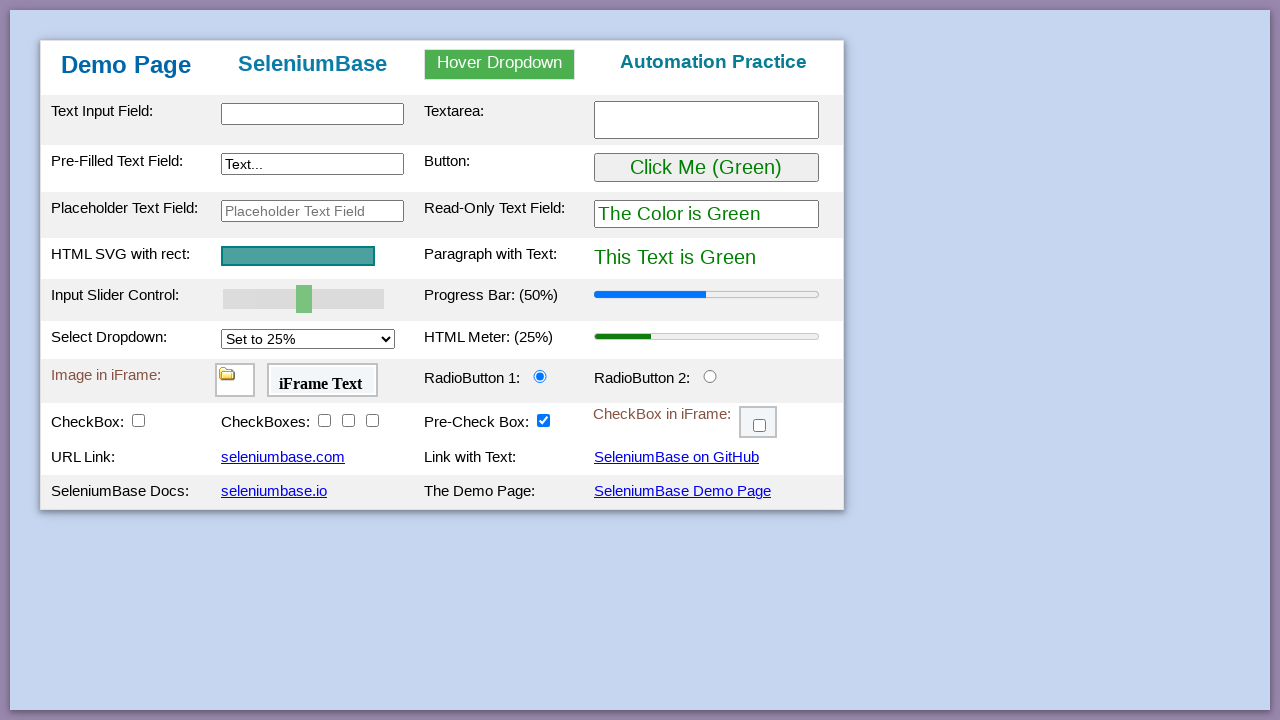